Tests the Playwright homepage by verifying the page title contains "Playwright", checking the "Get started" link has the correct href attribute, clicking it, and verifying navigation to the intro page.

Starting URL: https://playwright.dev

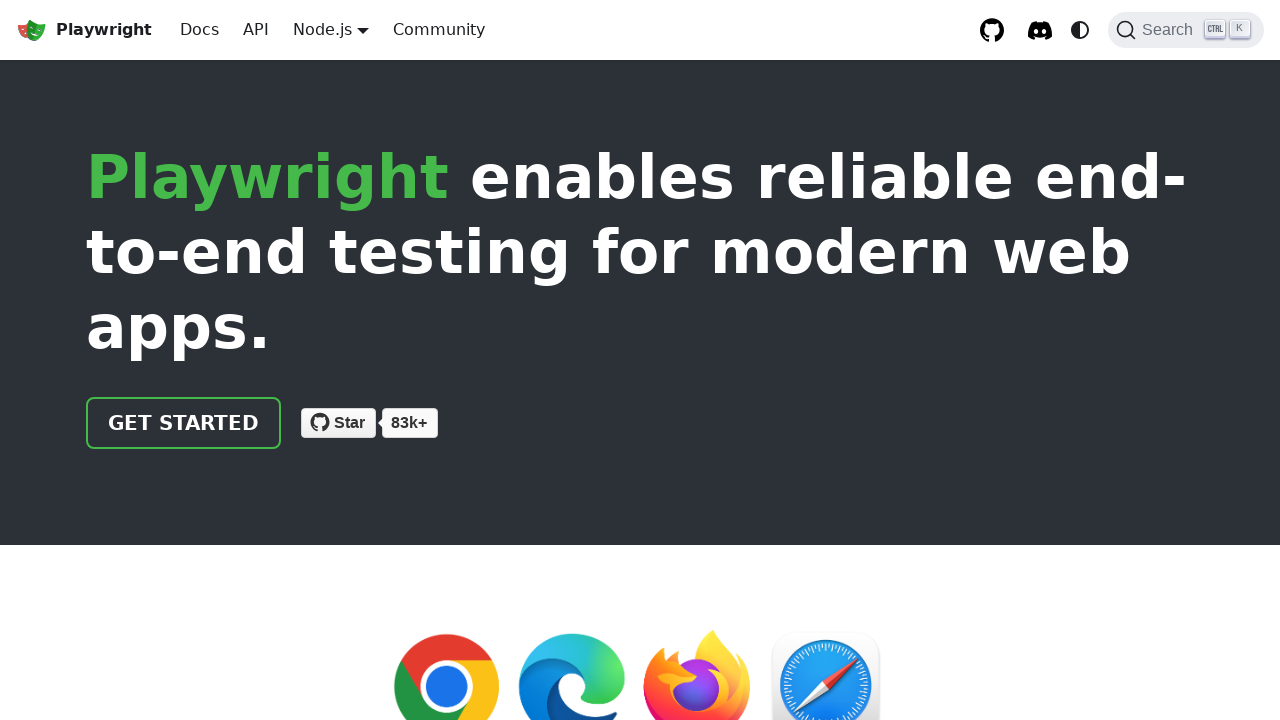

Verified page title contains 'Playwright'
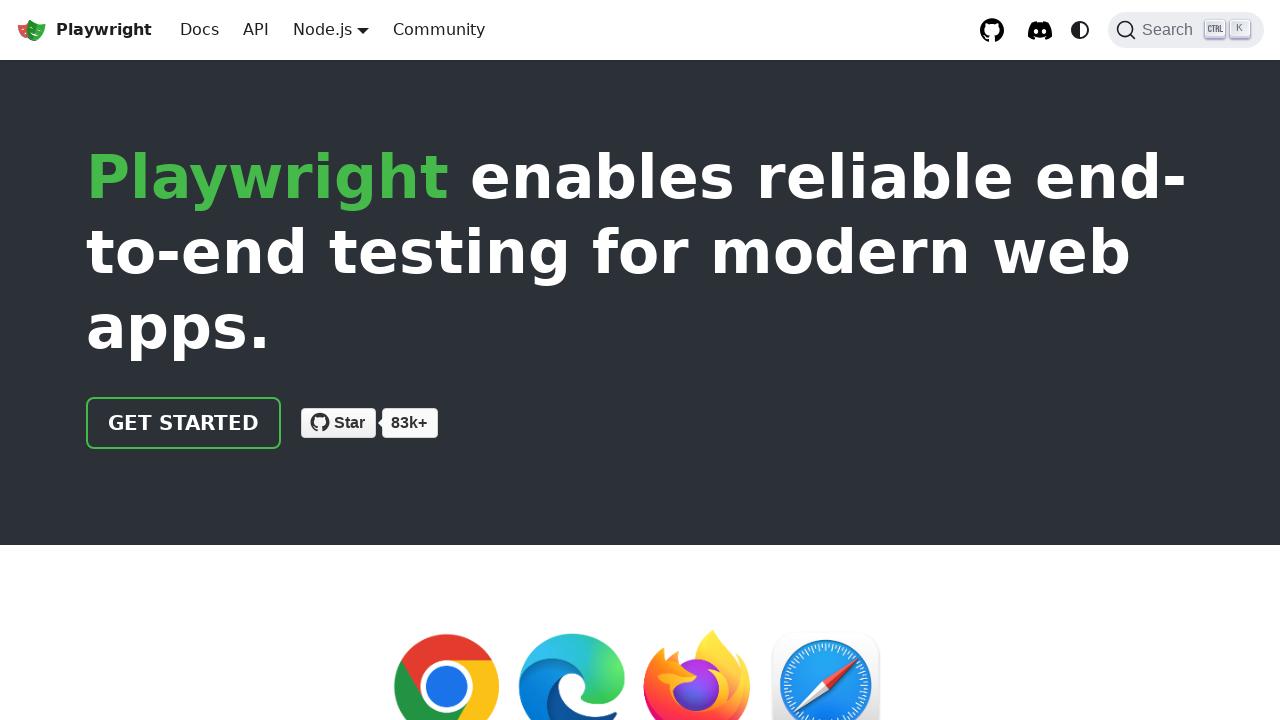

Located 'Get started' link
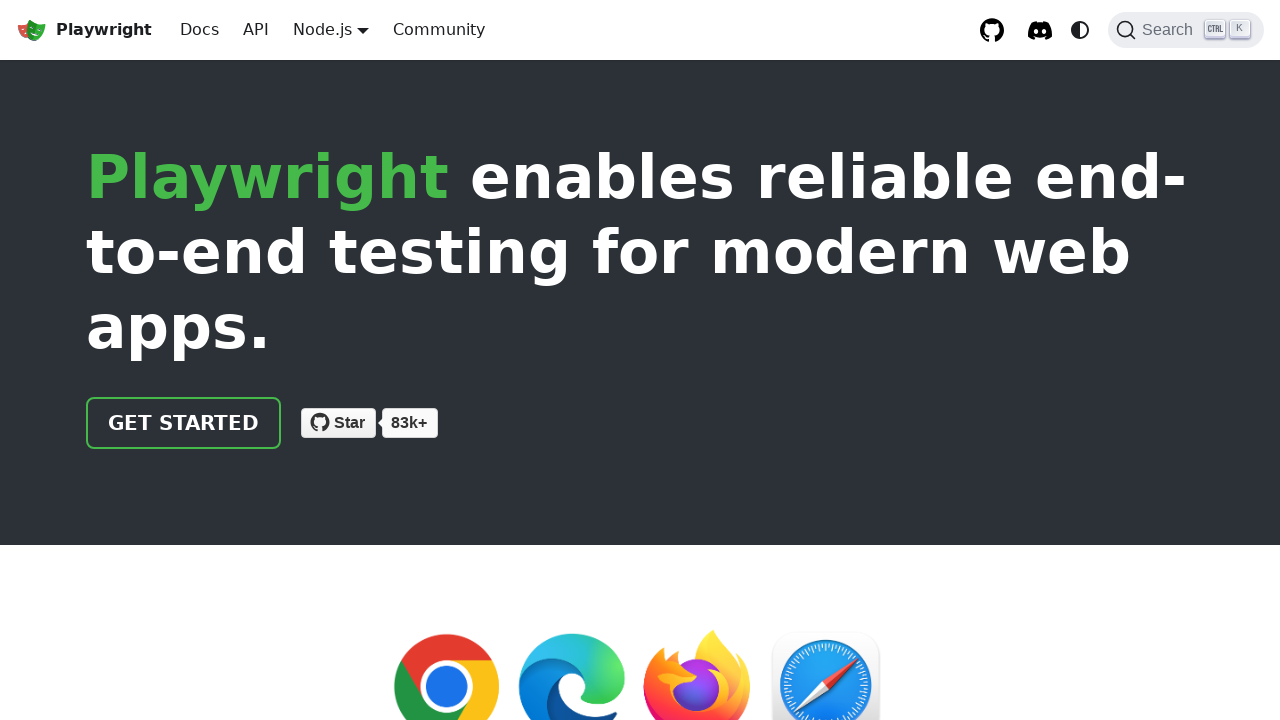

Verified 'Get started' link href is '/docs/intro'
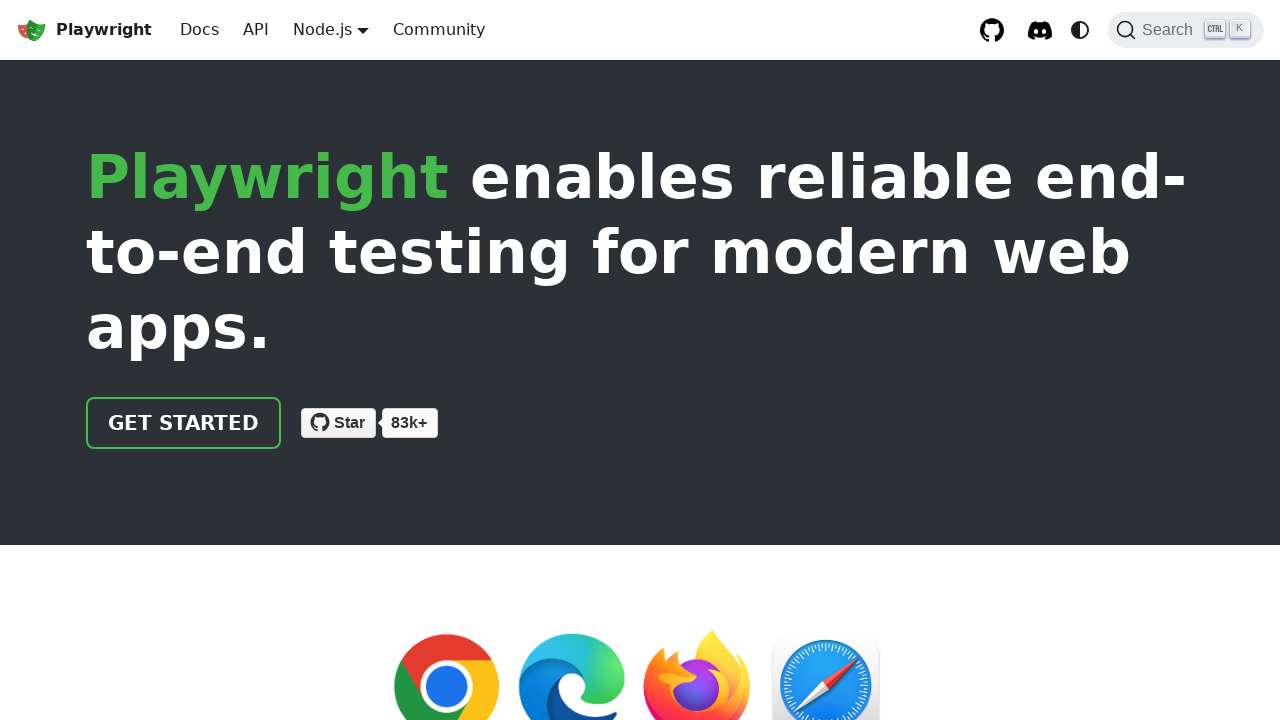

Clicked 'Get started' link at (184, 423) on internal:role=link[name="Get started"i]
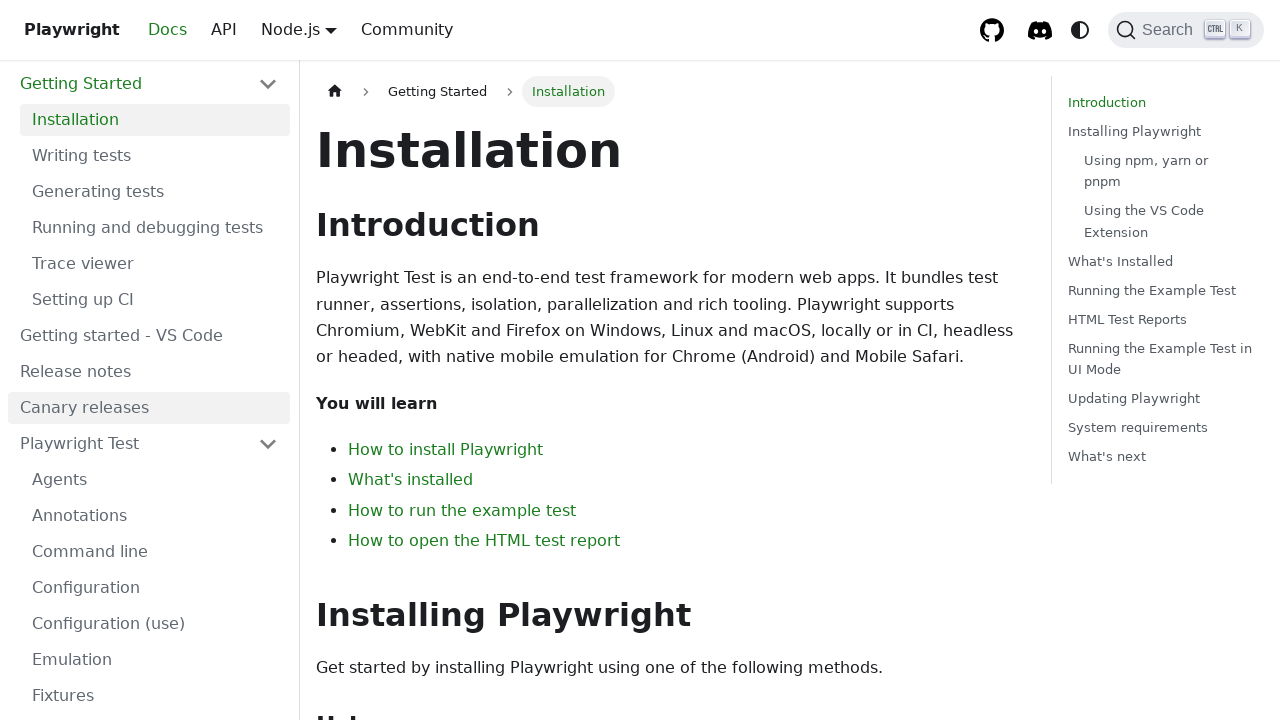

Navigated to intro page and URL verified
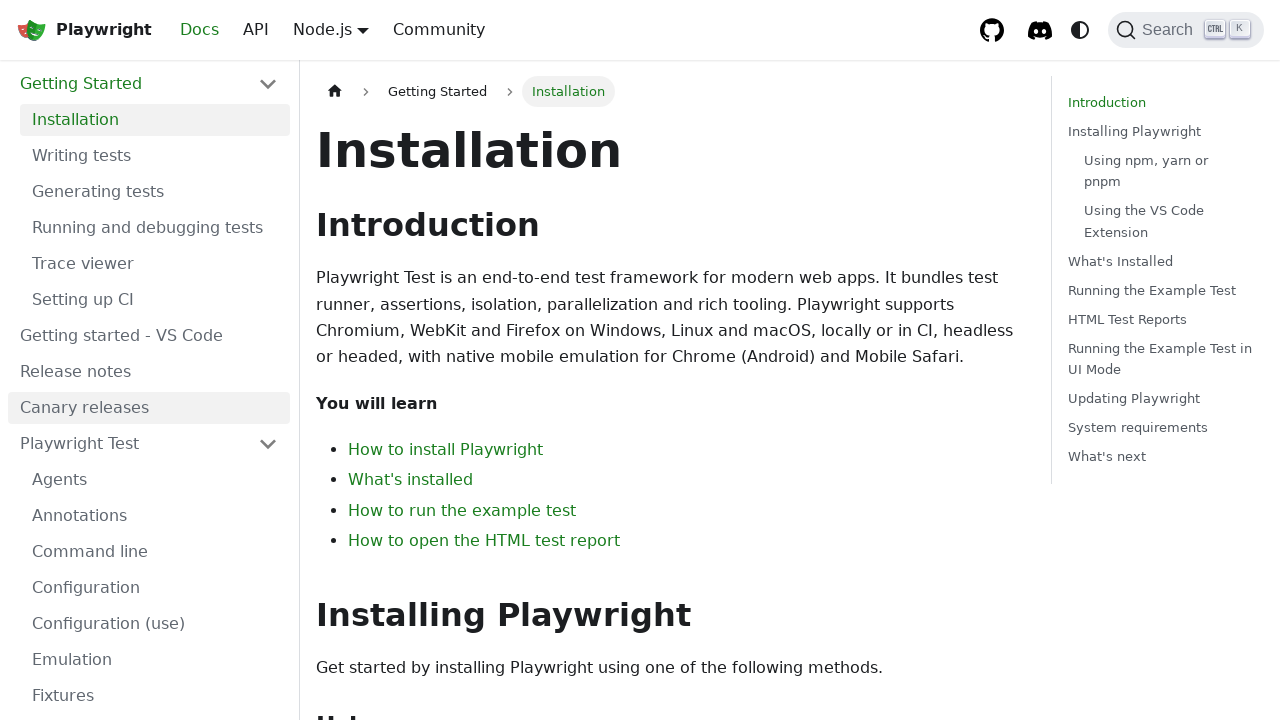

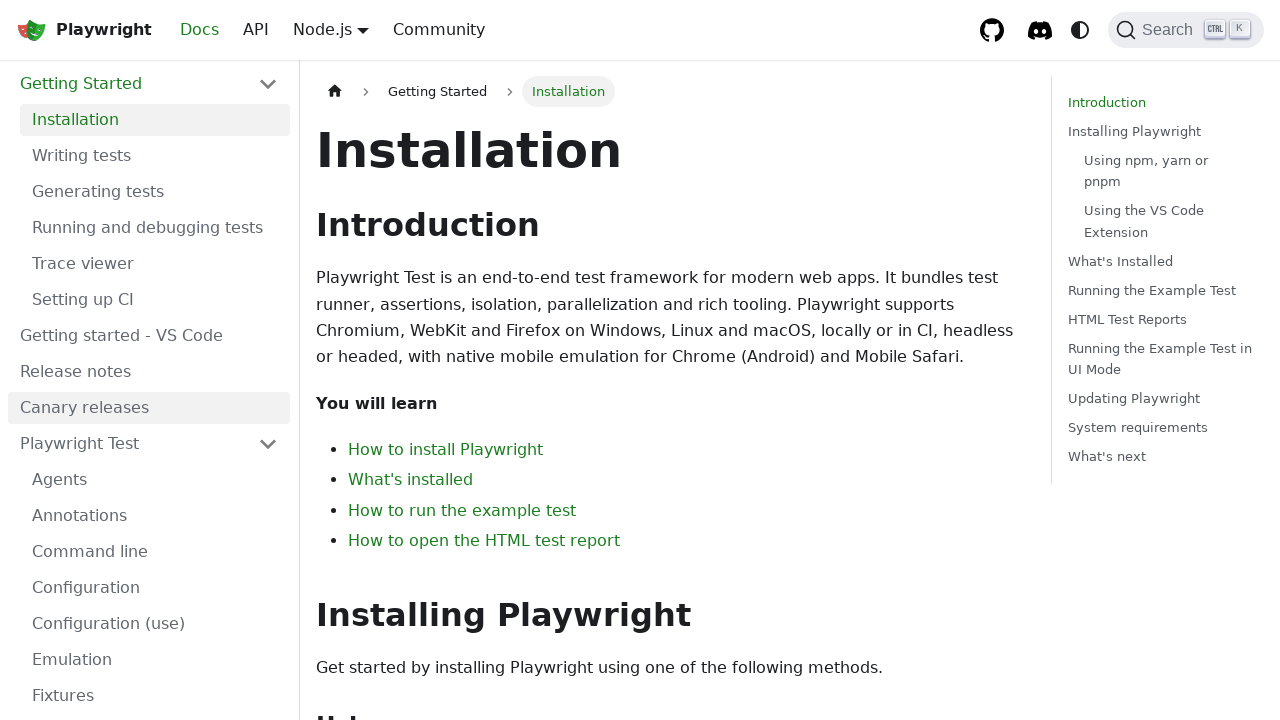